Tests that the todo counter displays the correct number of items as todos are added

Starting URL: https://demo.playwright.dev/todomvc

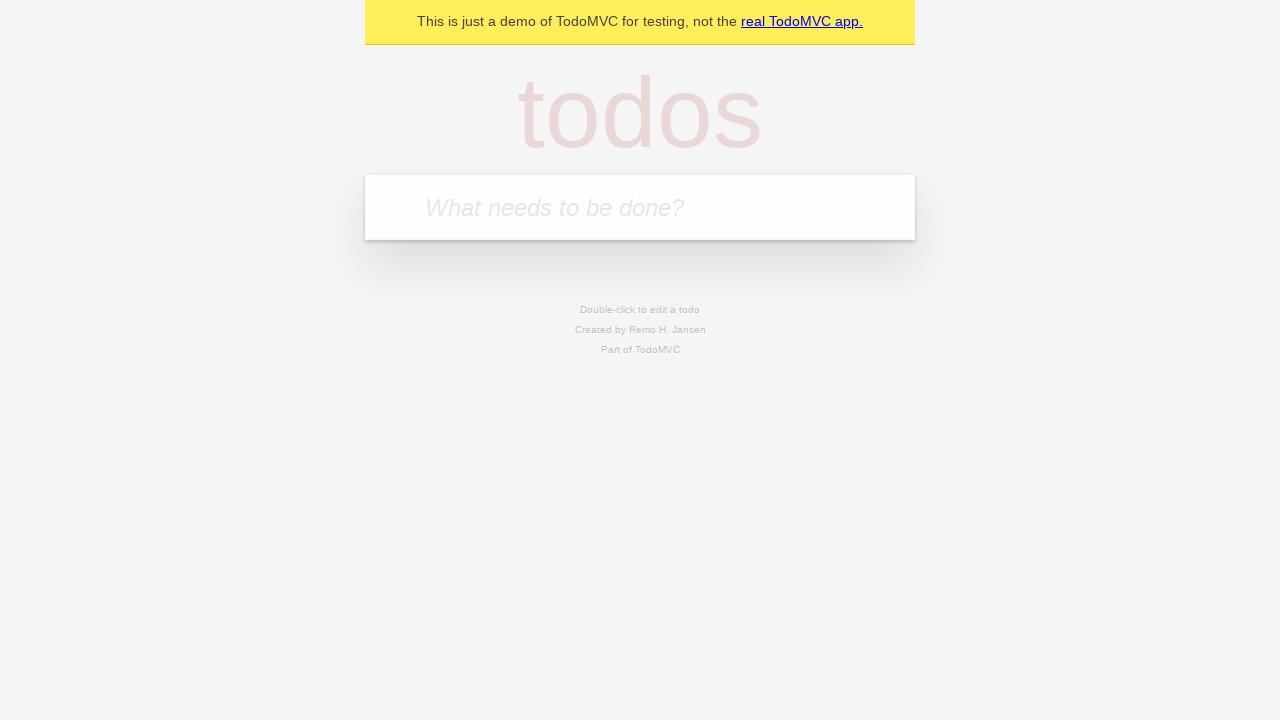

Located the 'What needs to be done?' input field
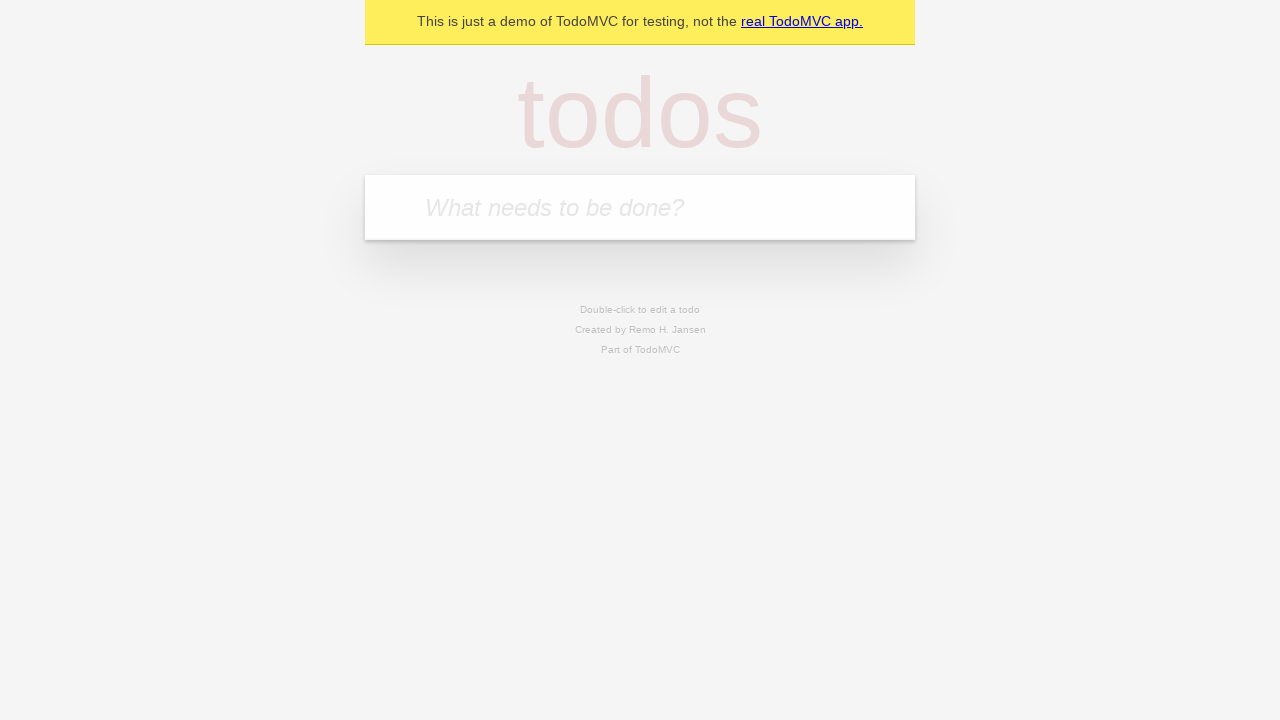

Filled first todo input with 'buy some cheese' on internal:attr=[placeholder="What needs to be done?"i]
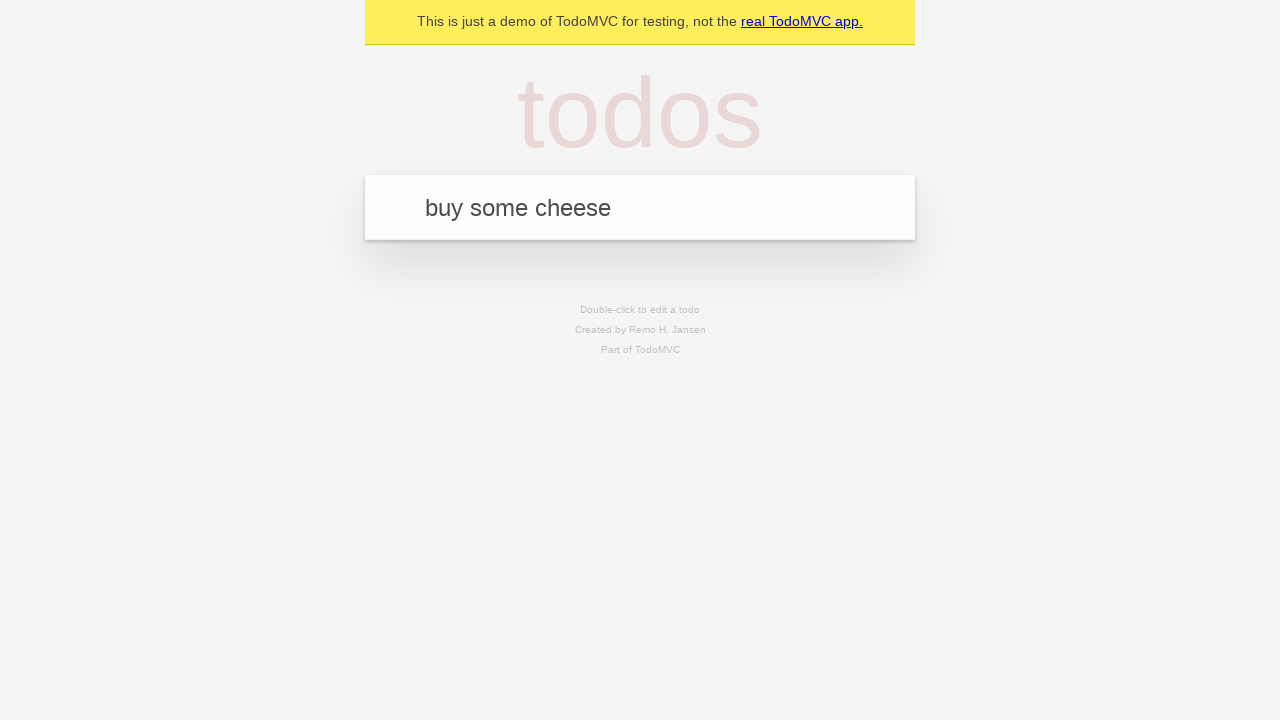

Pressed Enter to create first todo item on internal:attr=[placeholder="What needs to be done?"i]
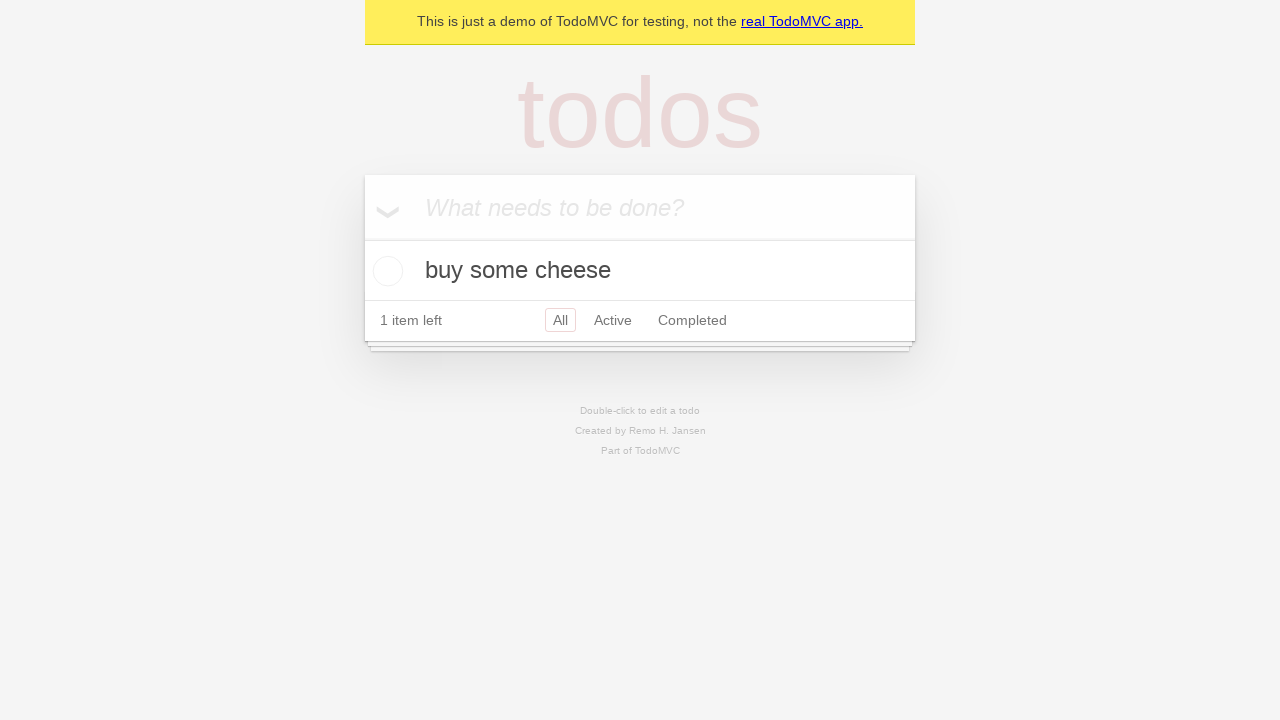

Todo counter element appeared after first item was added
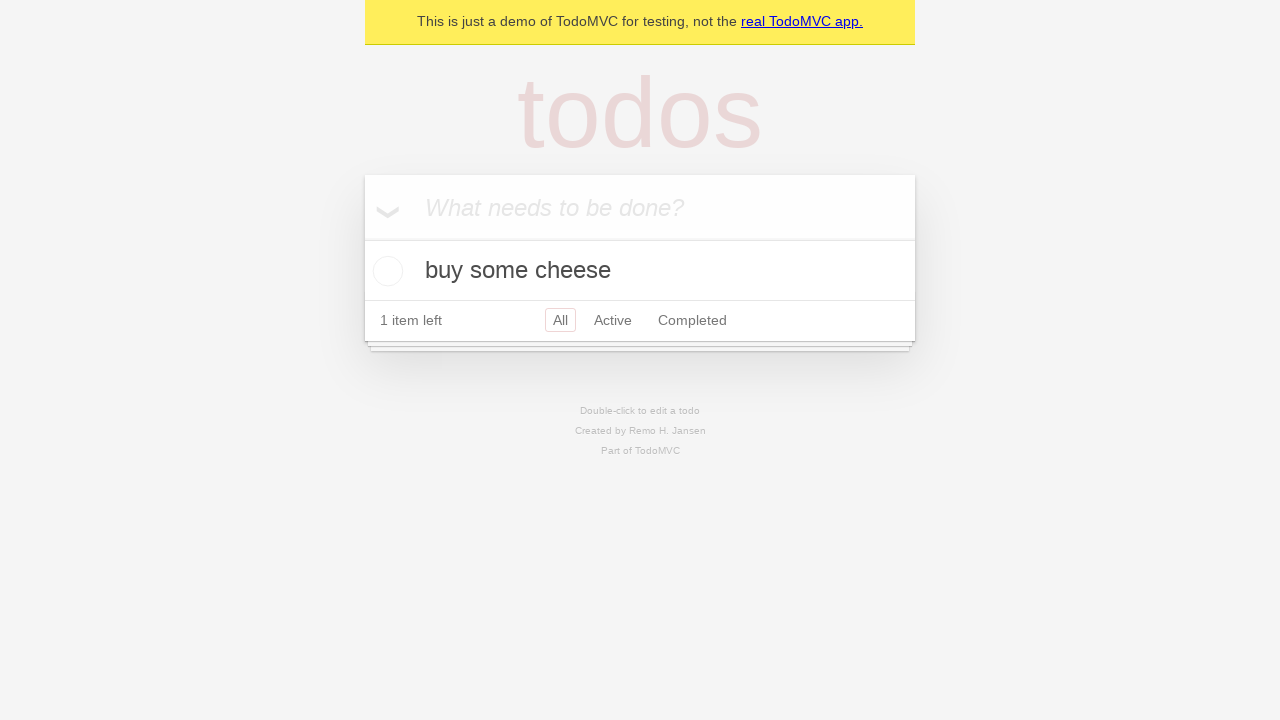

Filled second todo input with 'feed the cat' on internal:attr=[placeholder="What needs to be done?"i]
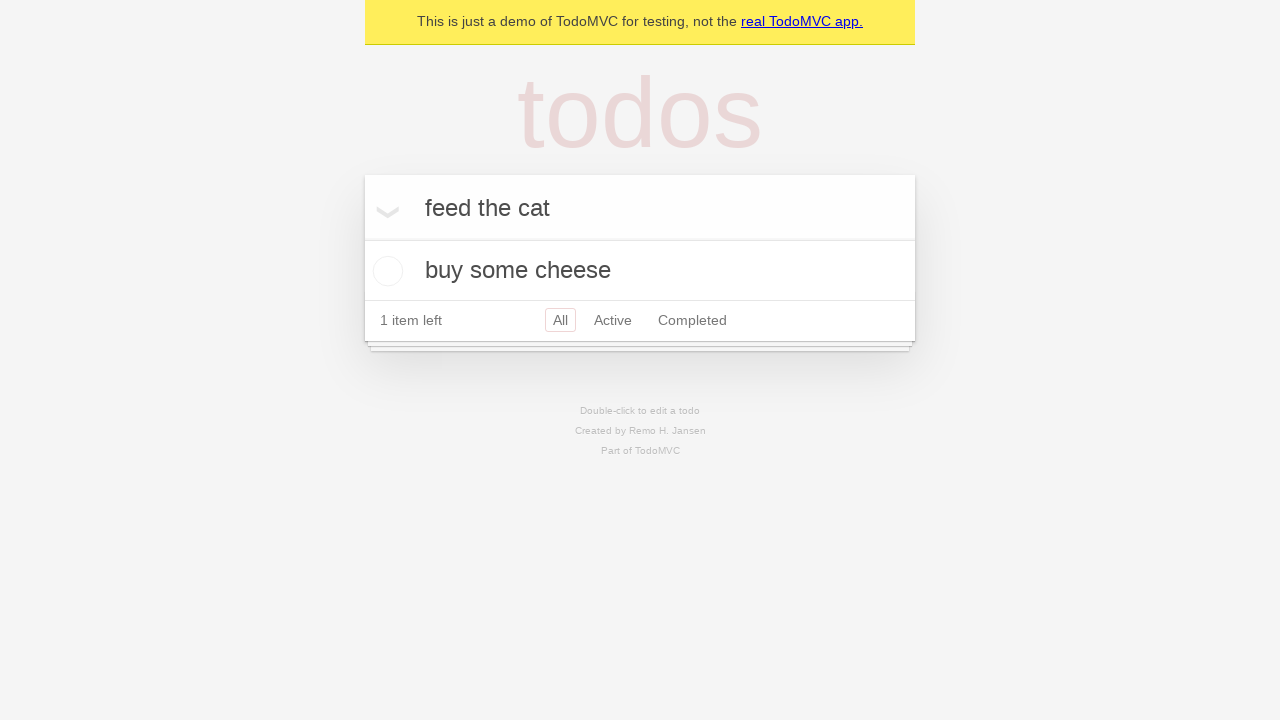

Pressed Enter to create second todo item on internal:attr=[placeholder="What needs to be done?"i]
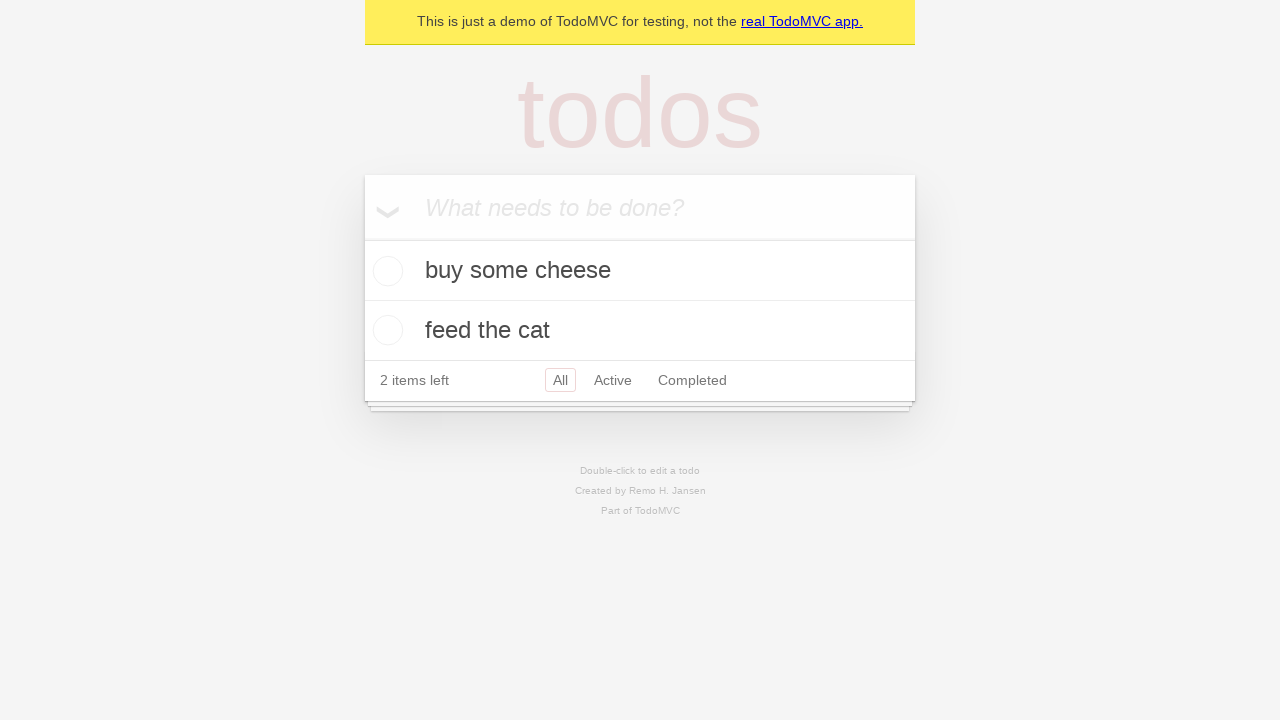

Todo counter updated to show '2 items left'
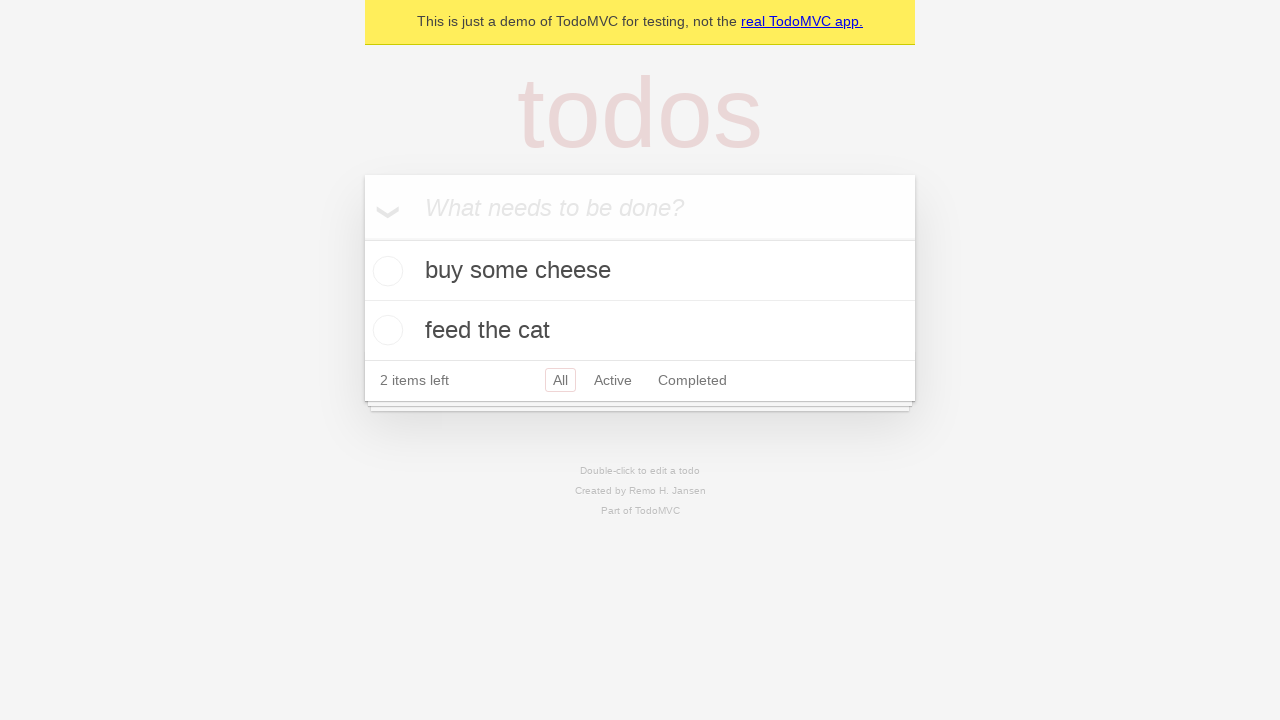

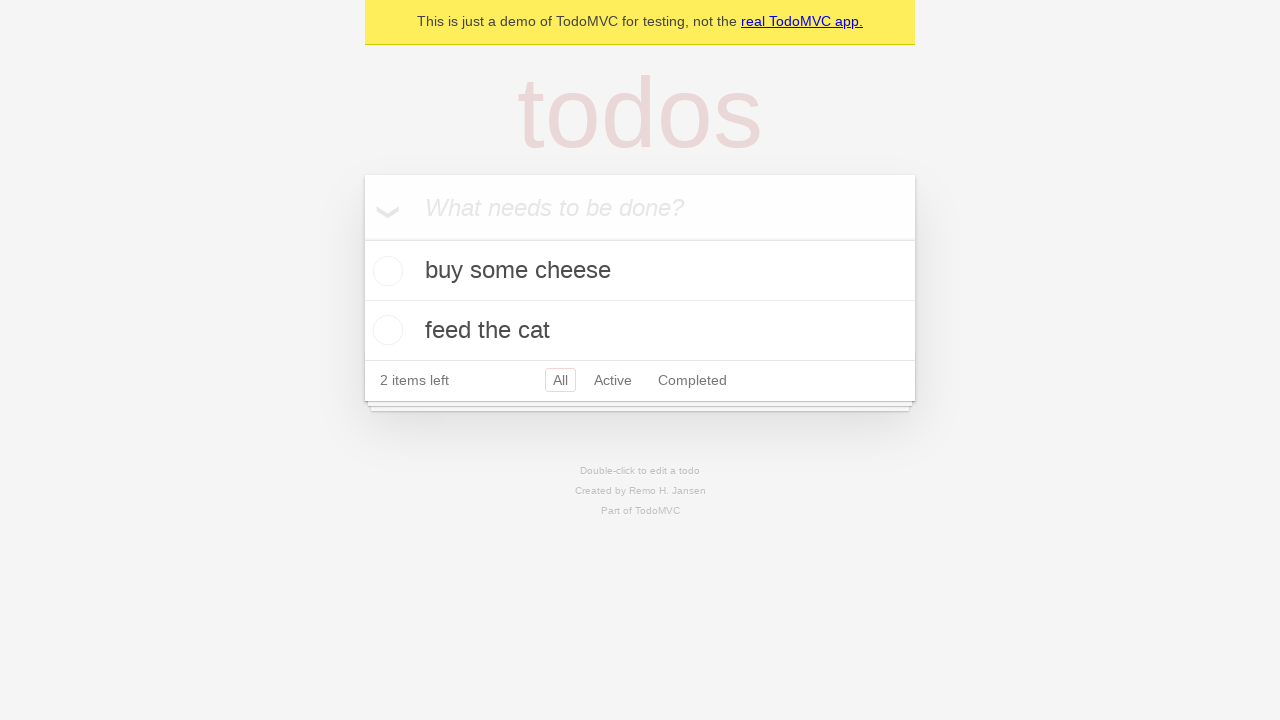